Tests handling of JavaScript alerts by clicking a button that triggers a JS alert and then accepting the alert dialog

Starting URL: https://the-internet.herokuapp.com/javascript_alerts

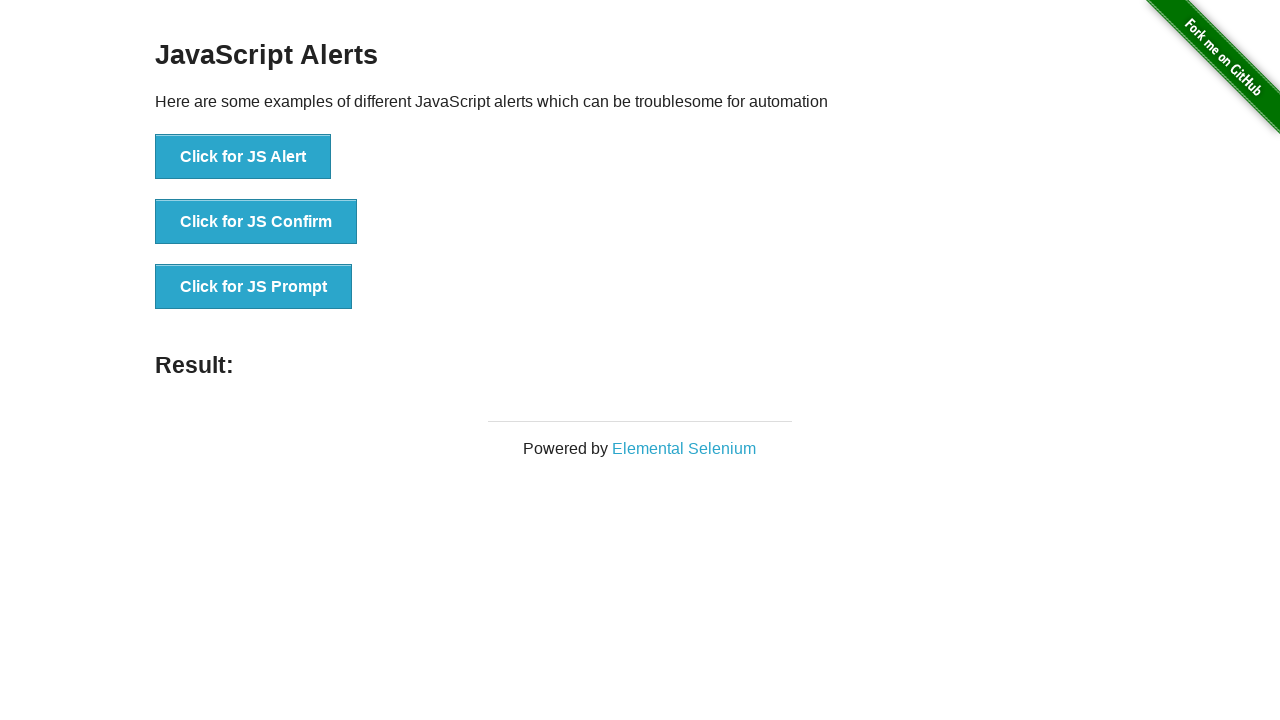

Clicked button to trigger JS Alert at (243, 157) on xpath=//button[normalize-space()='Click for JS Alert']
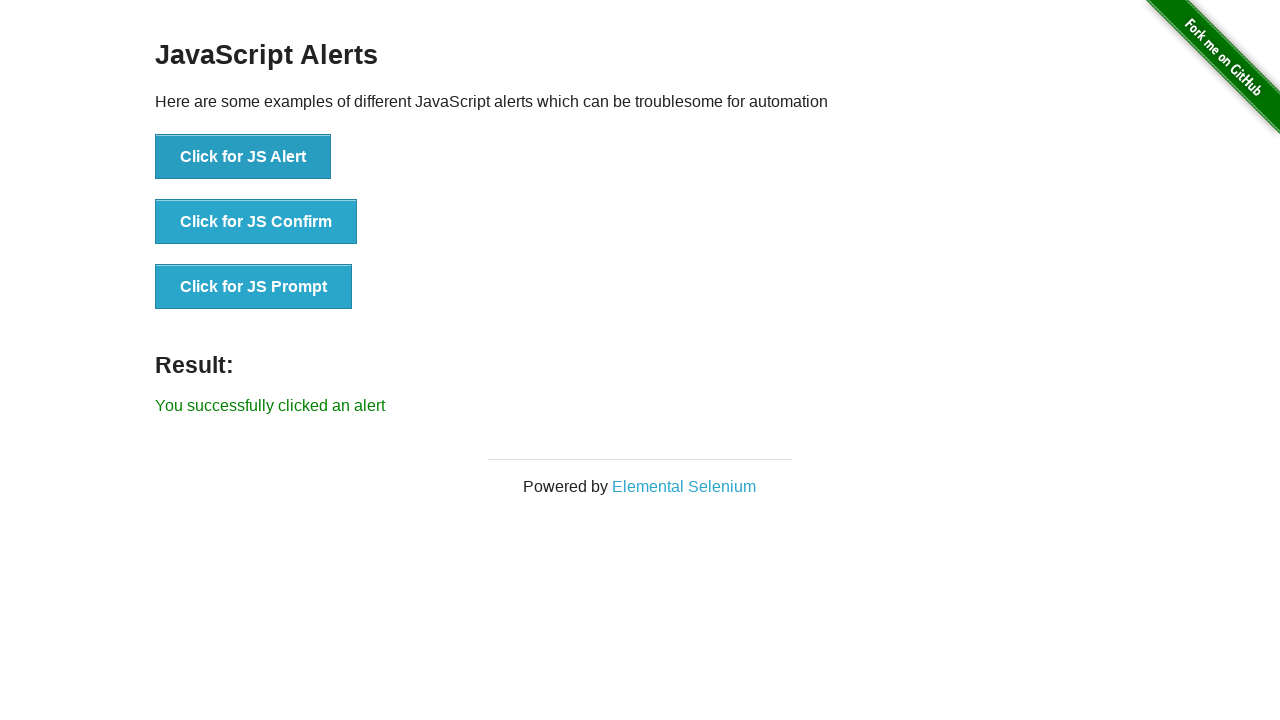

Set up dialog handler to accept alerts
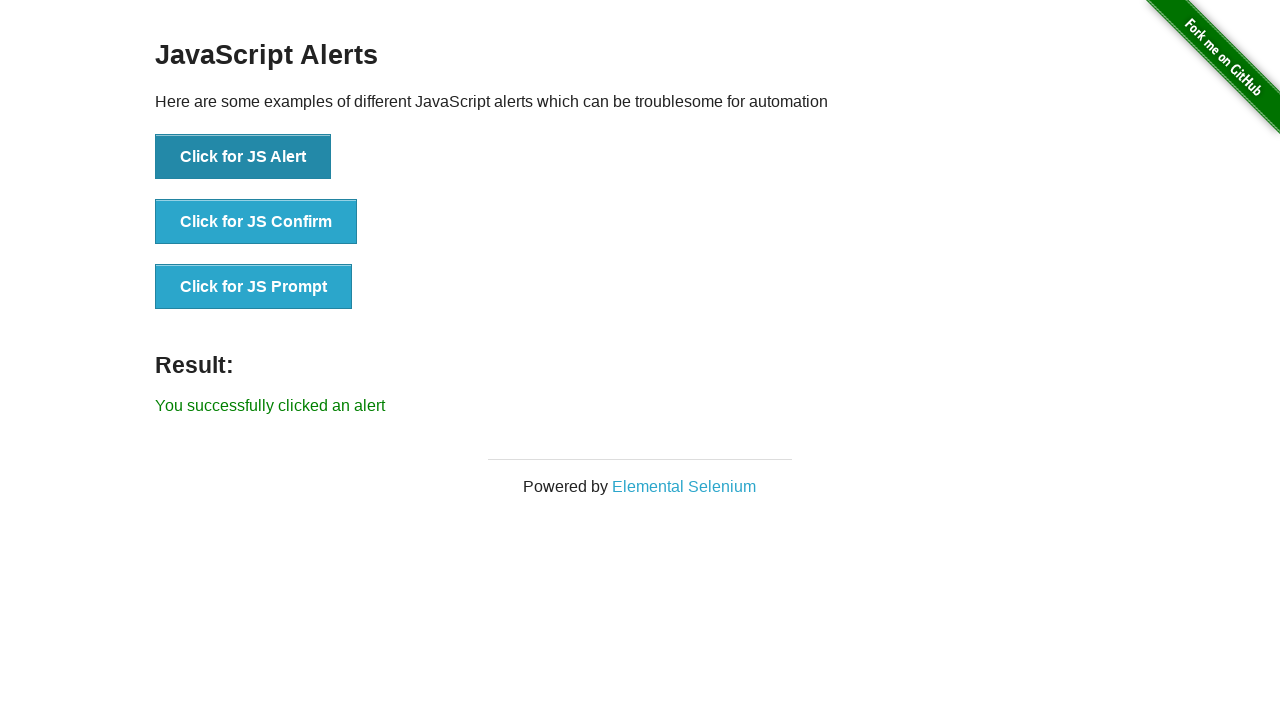

Clicked button to trigger JS Alert again with handler in place at (243, 157) on xpath=//button[normalize-space()='Click for JS Alert']
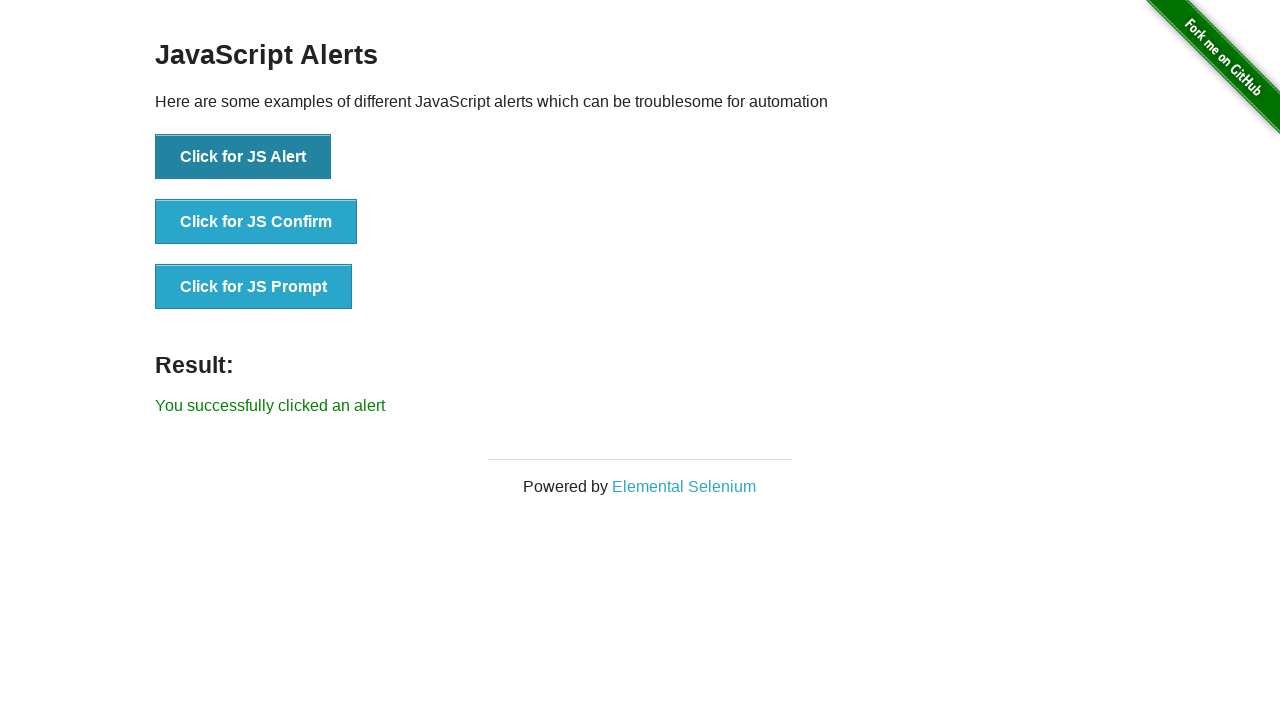

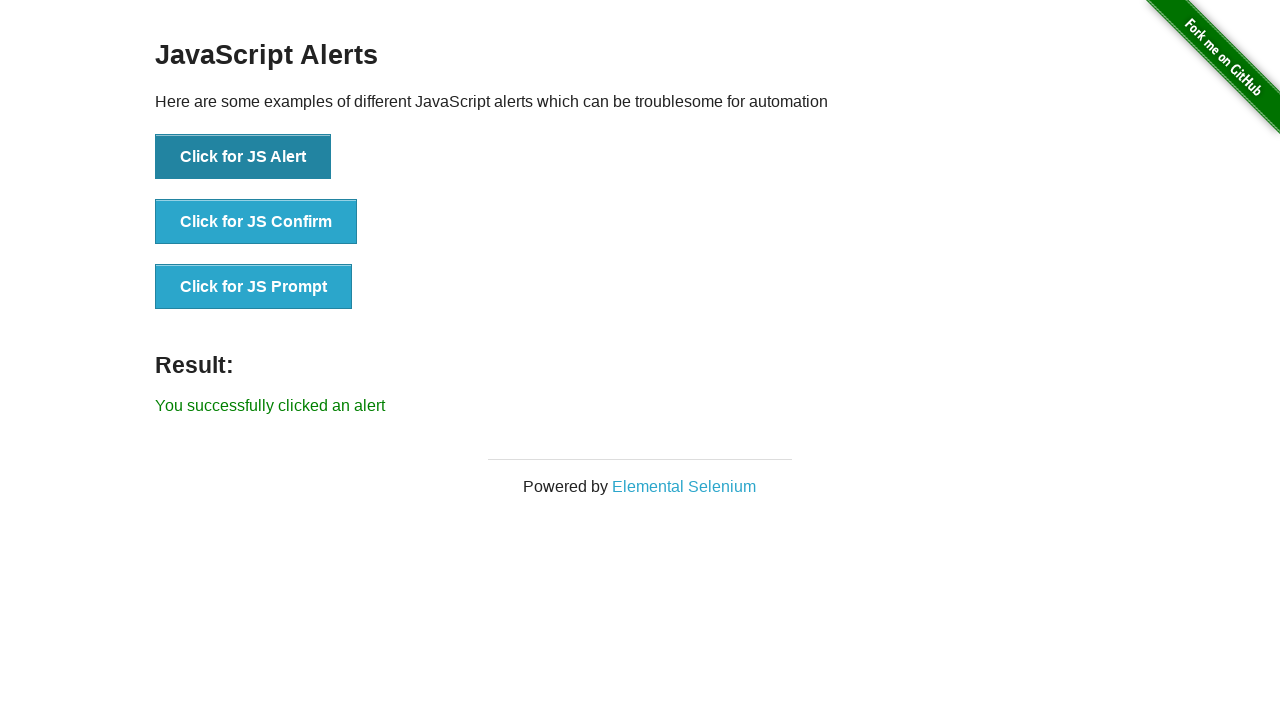